Tests navigation from Browse Languages back to home page and verifies welcome heading

Starting URL: http://www.99-bottles-of-beer.net/

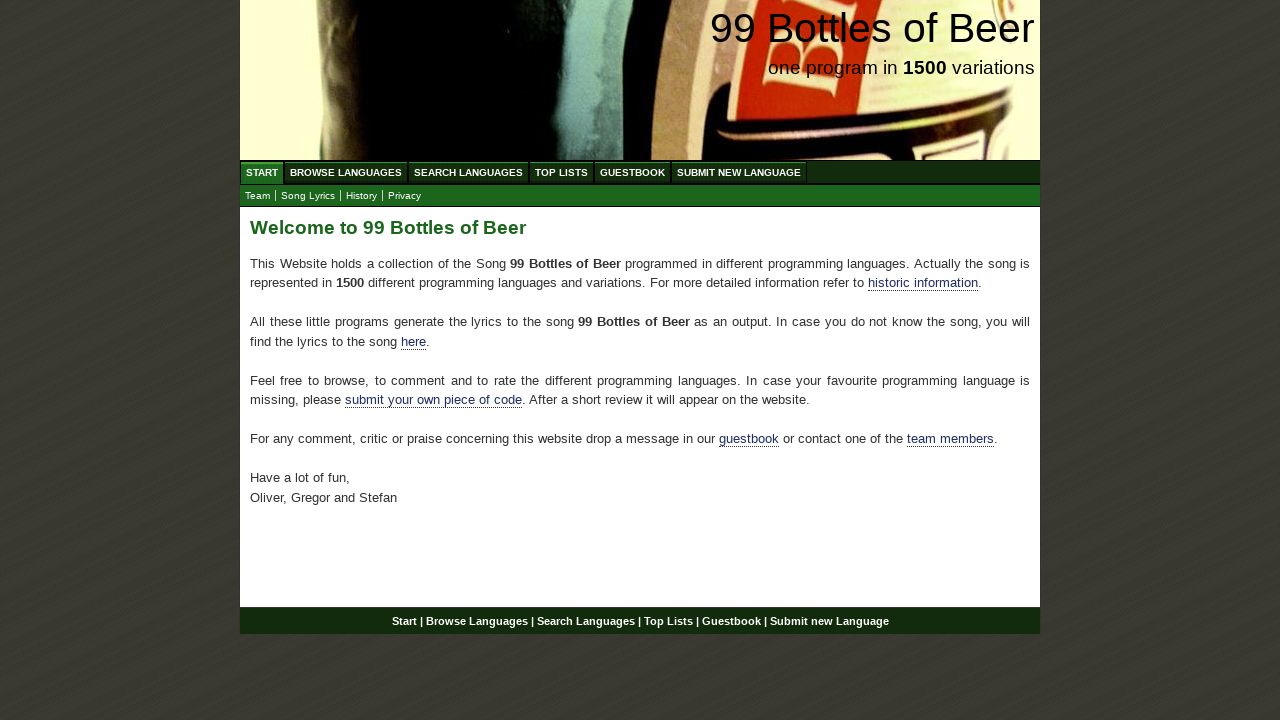

Clicked on Browse Languages link at (346, 172) on #wrap #navigation #menu li a[href='/abc.html']
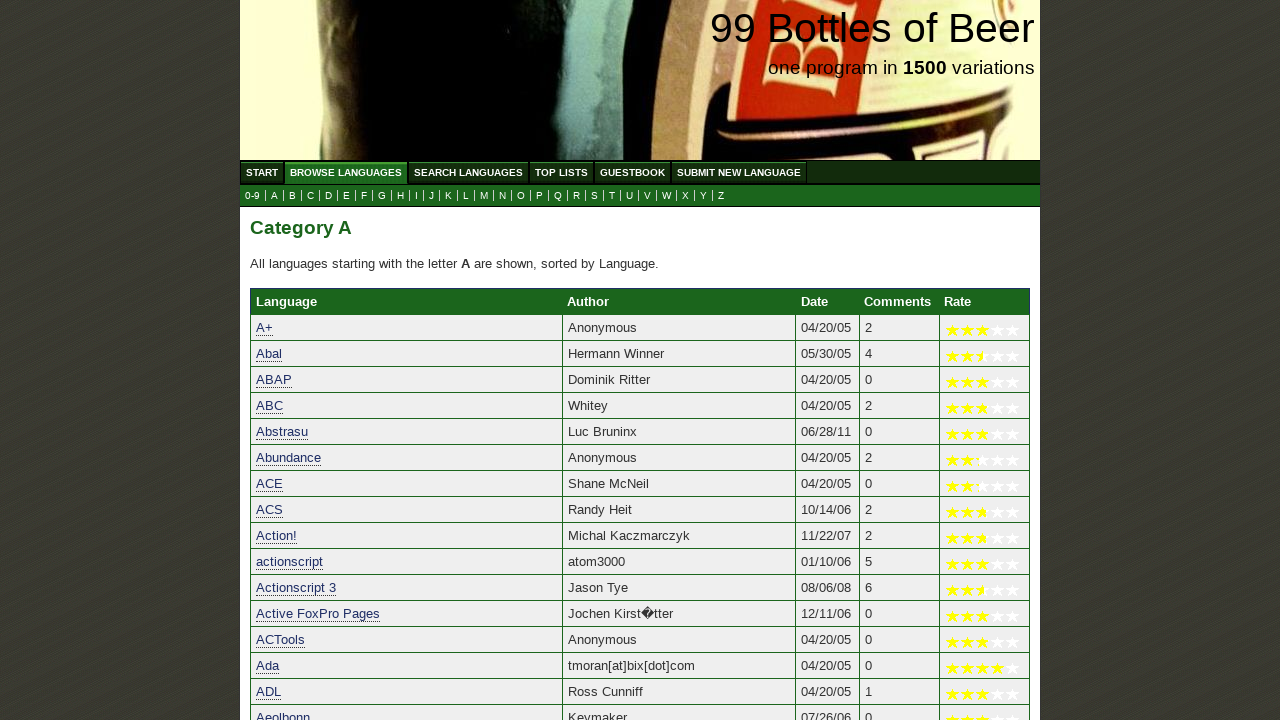

Clicked on Home/Start link to navigate back to home page at (262, 172) on #wrap #navigation #menu li a[href='/']
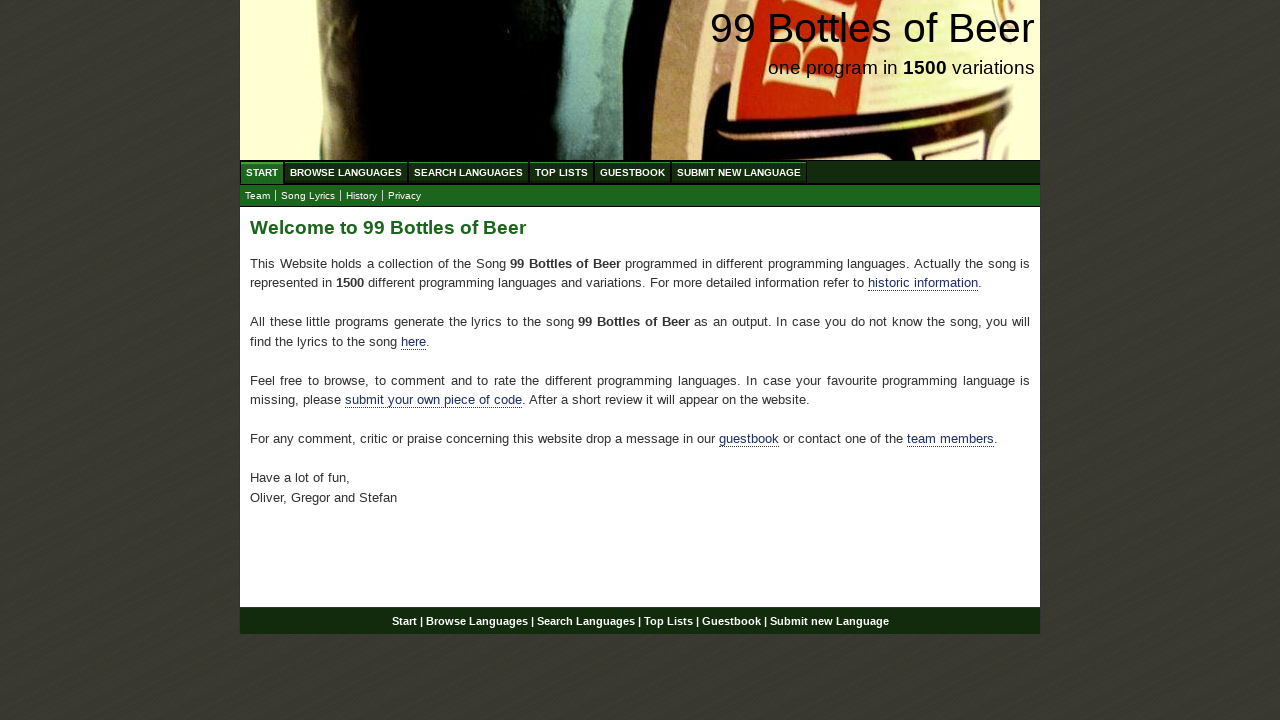

Verified welcome heading 'Welcome to 99 Bottles of Beer' is displayed on home page
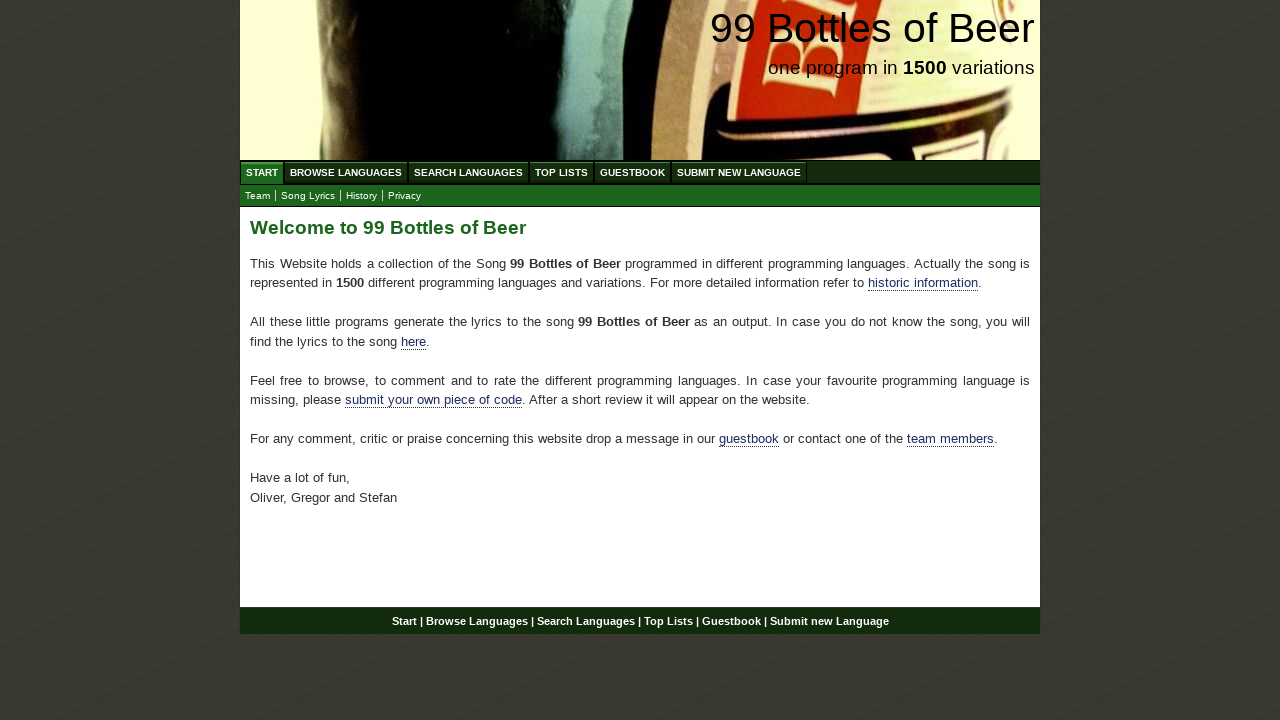

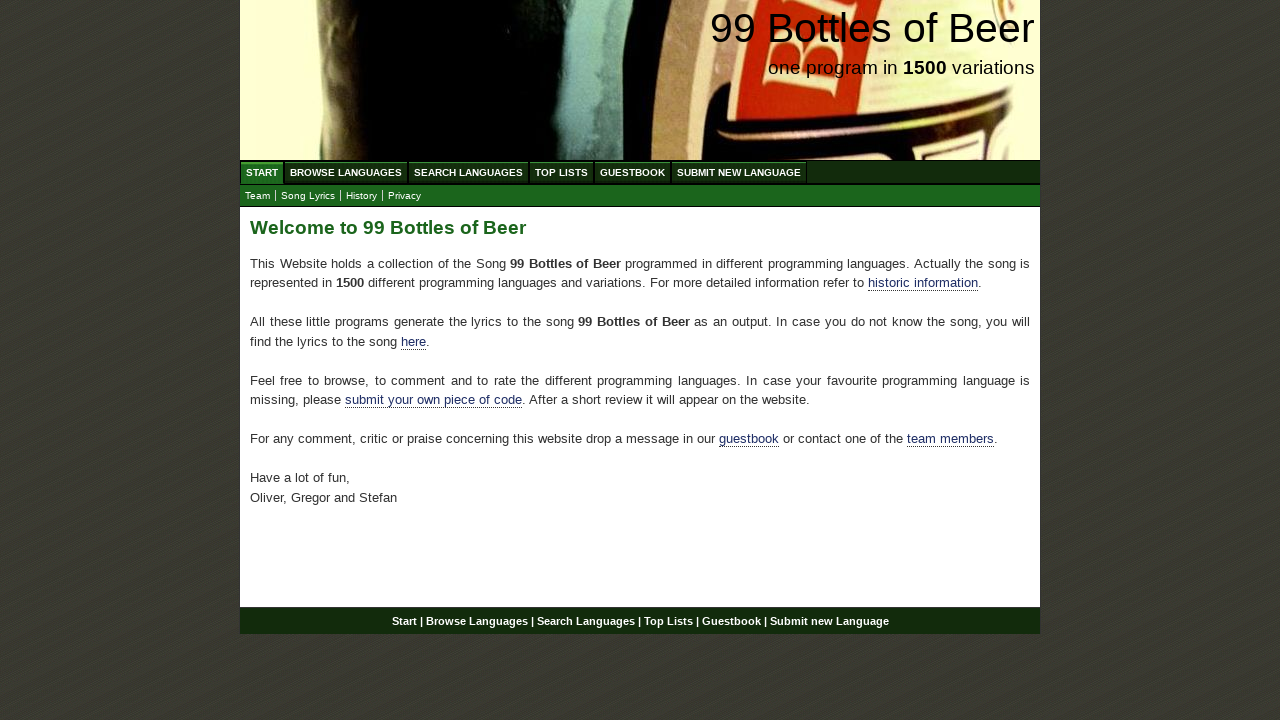